Tests checkbox functionality by clicking the first checkbox (initially unchecked) and verifying it becomes checked

Starting URL: http://the-internet.herokuapp.com

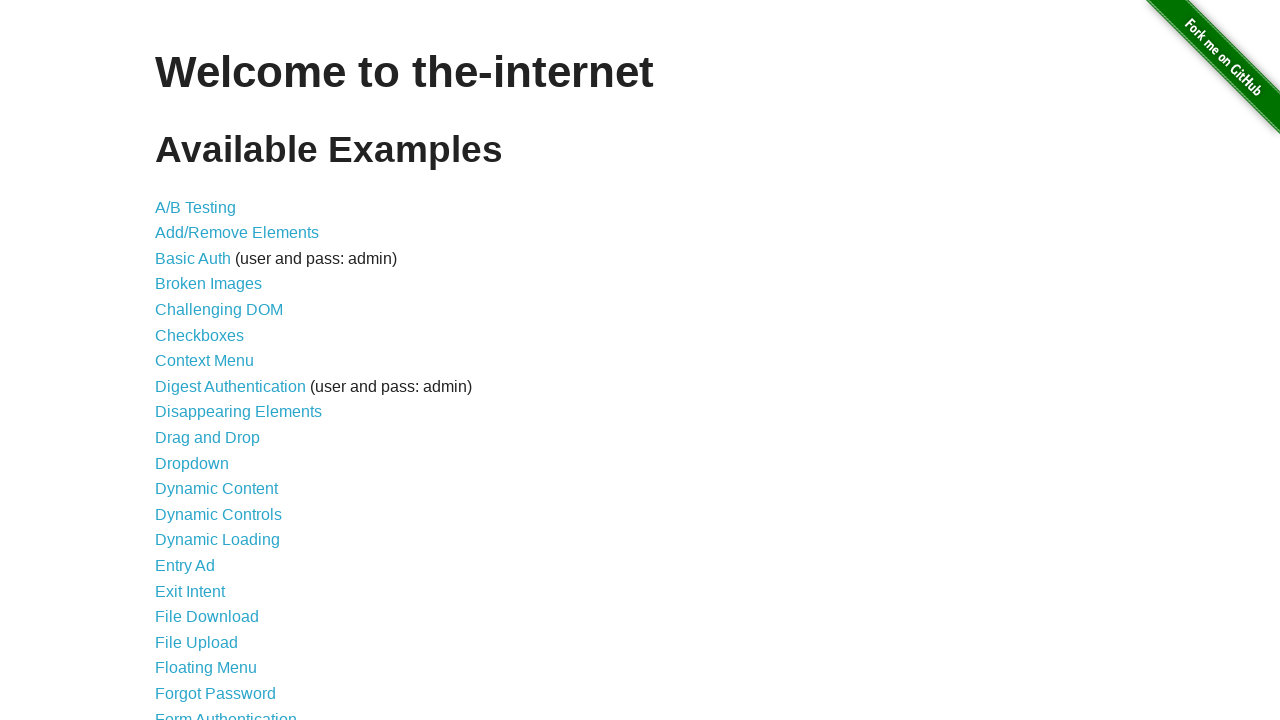

Clicked on Checkboxes link to navigate to checkboxes page at (200, 335) on text=Checkboxes
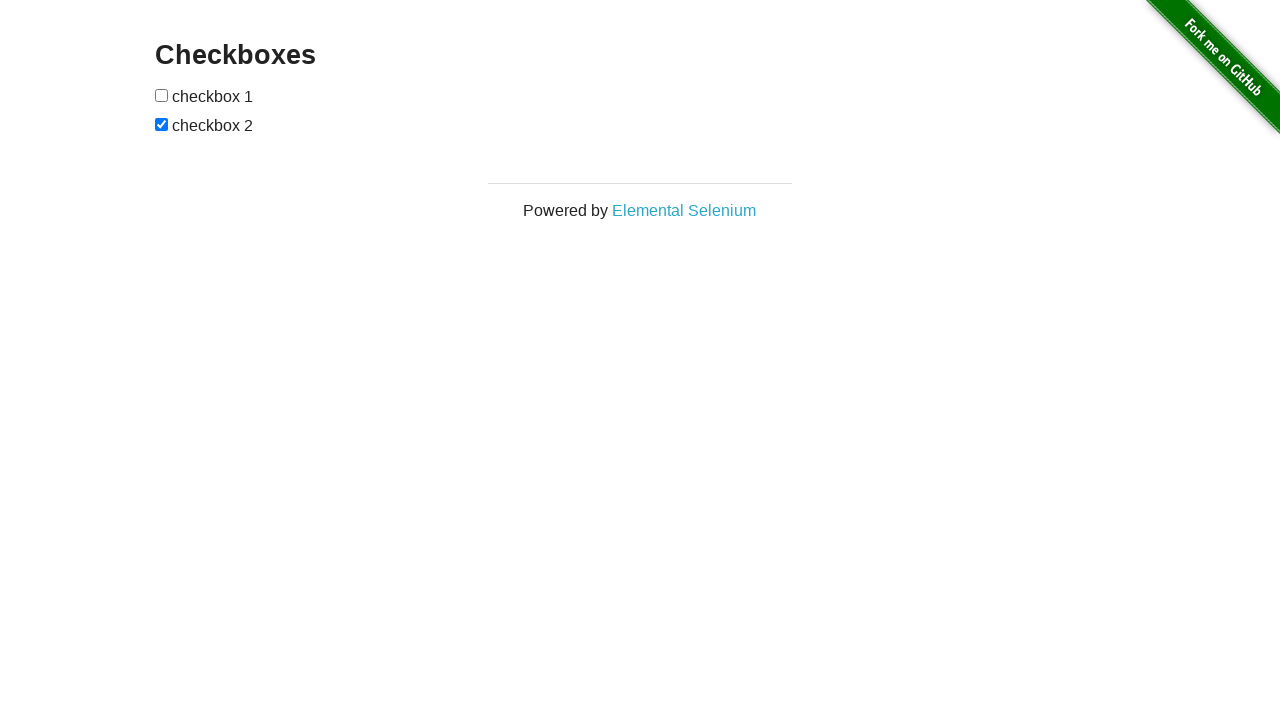

Checkboxes loaded and became visible
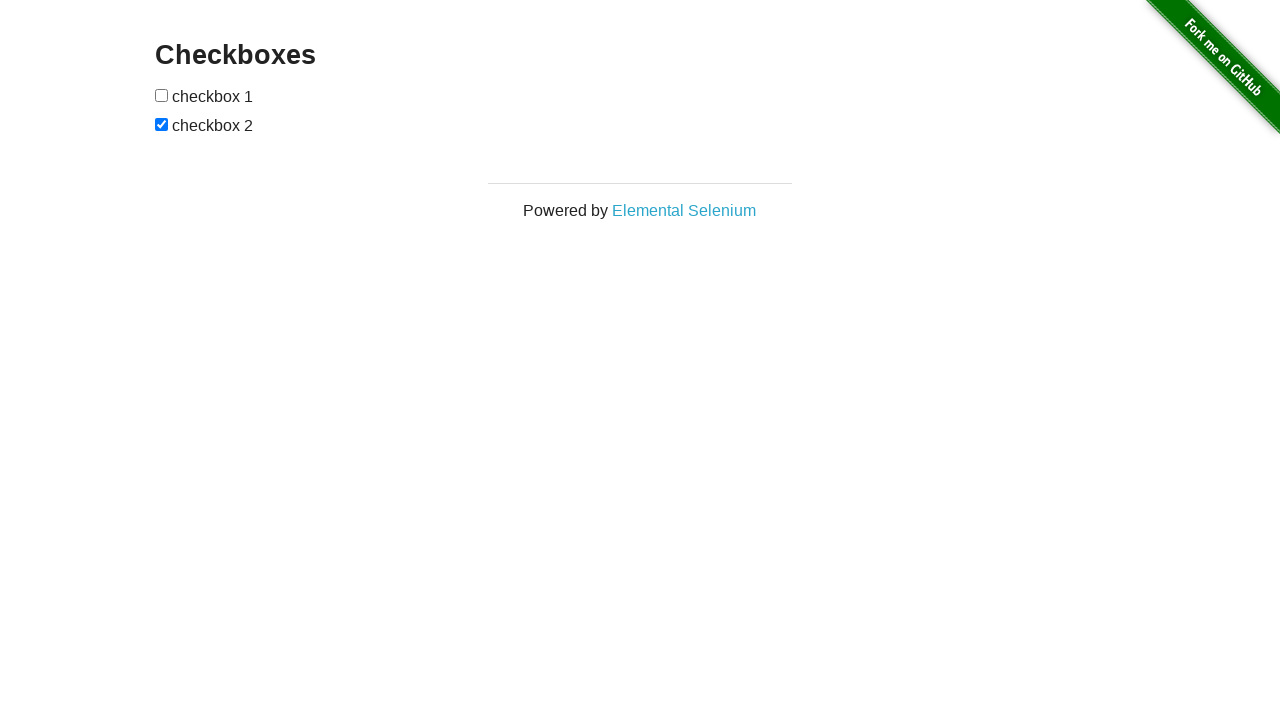

Clicked the first checkbox to check it at (162, 95) on input[type='checkbox'] >> nth=0
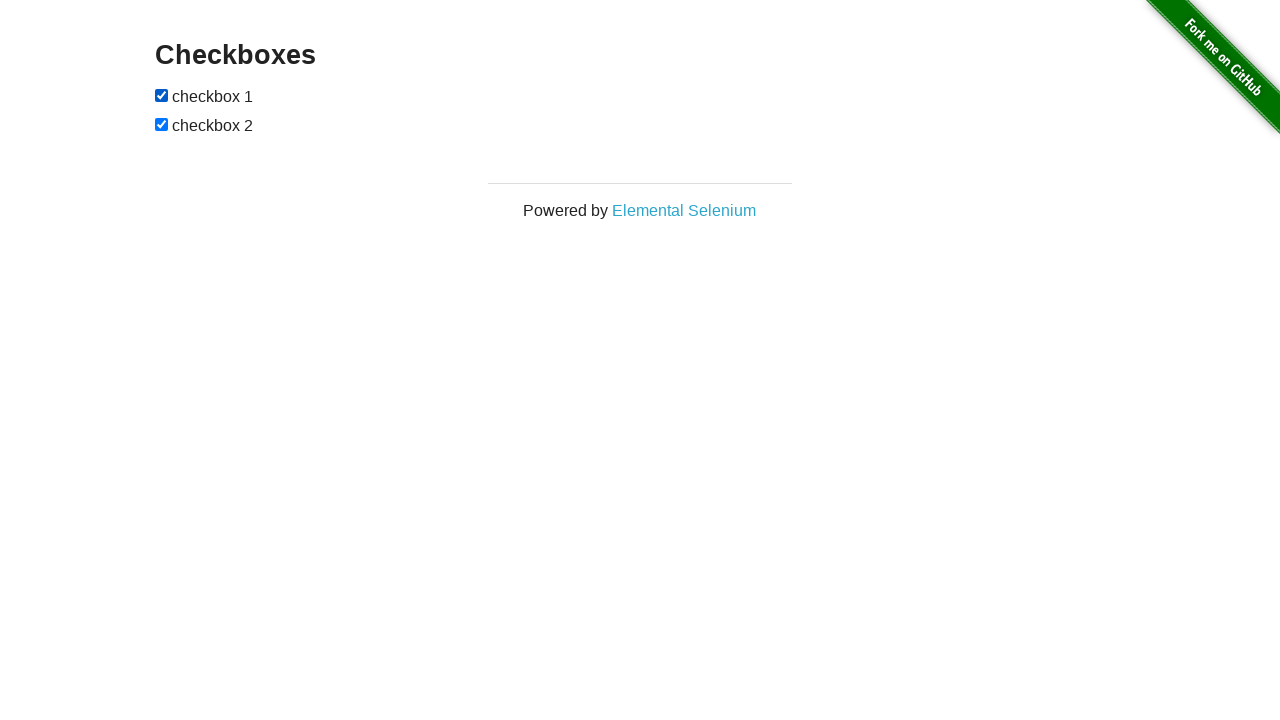

Verified the first checkbox is now checked
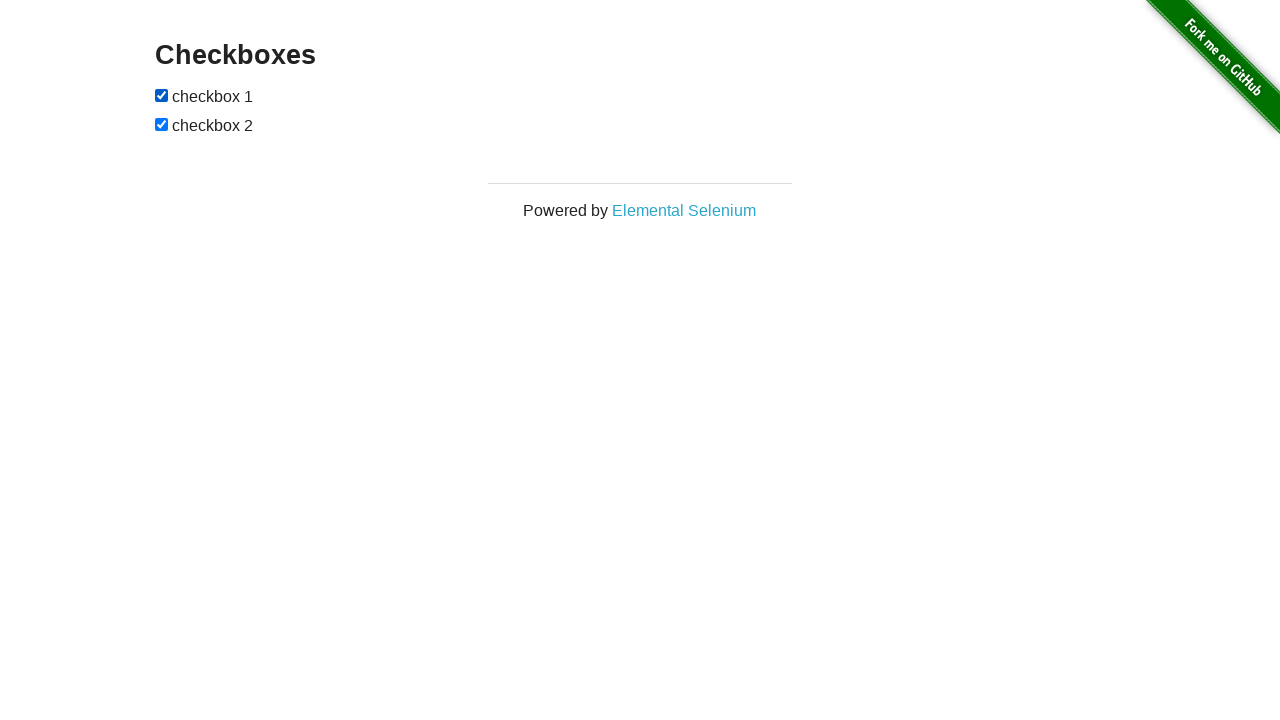

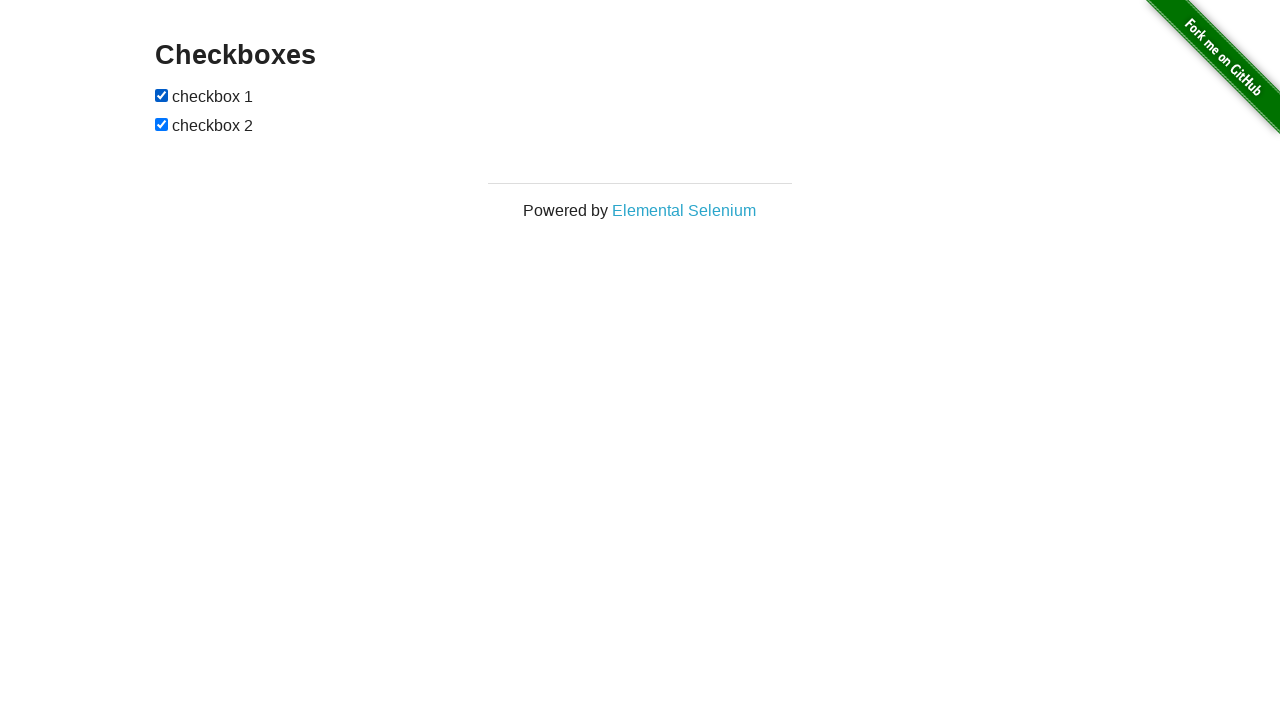